Tests scrolling down the GitHub homepage and clicking the subscribe/newsletter link in the footer

Starting URL: https://github.com/

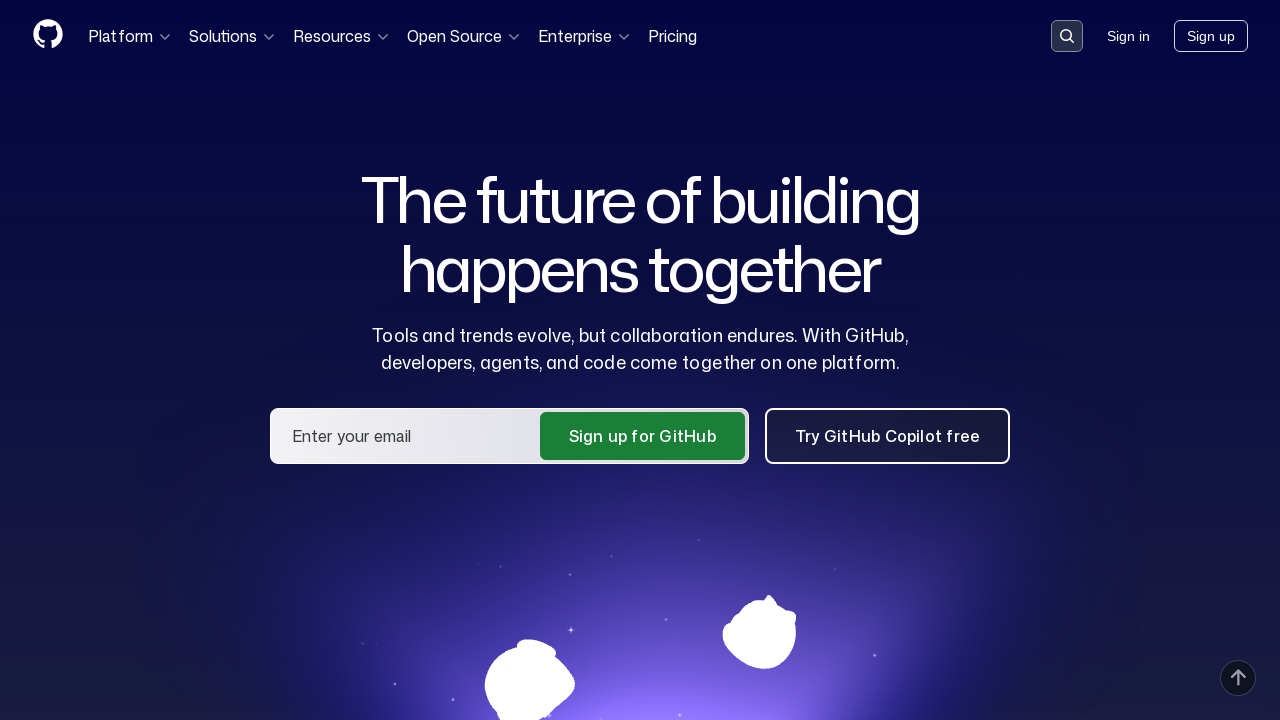

Scrolled down to bottom of GitHub homepage to reveal footer
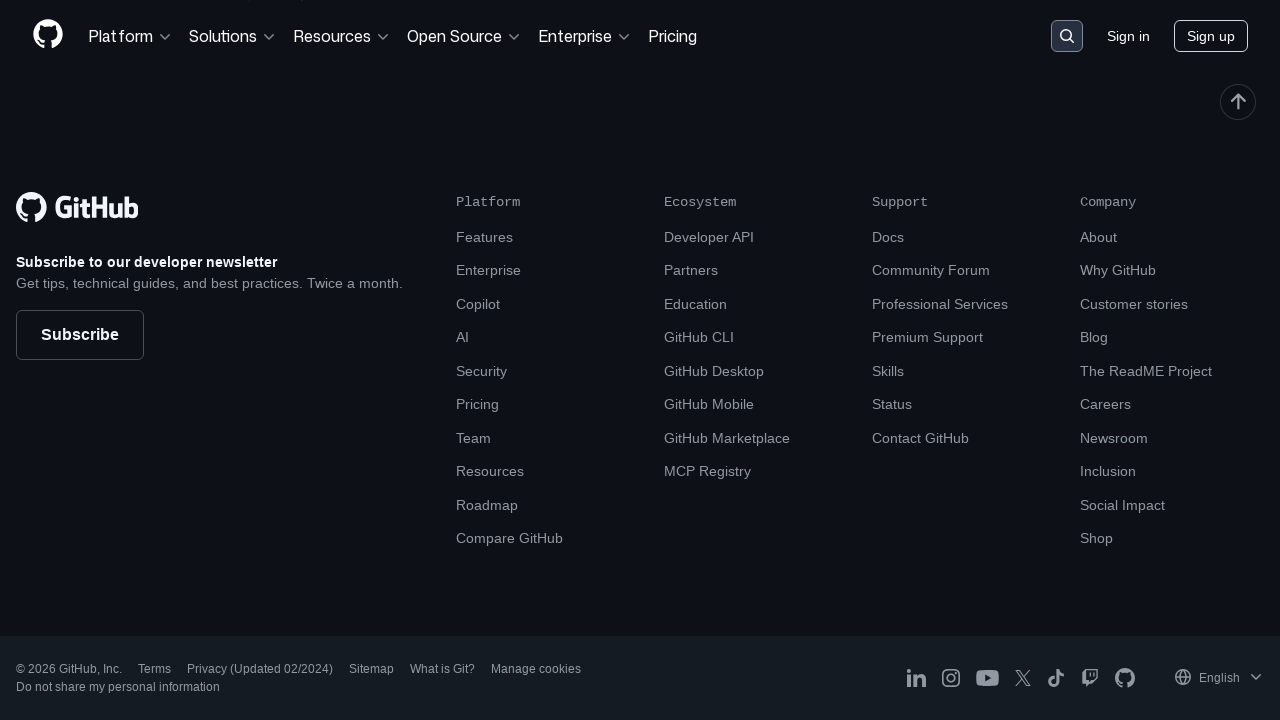

Located first link in footer
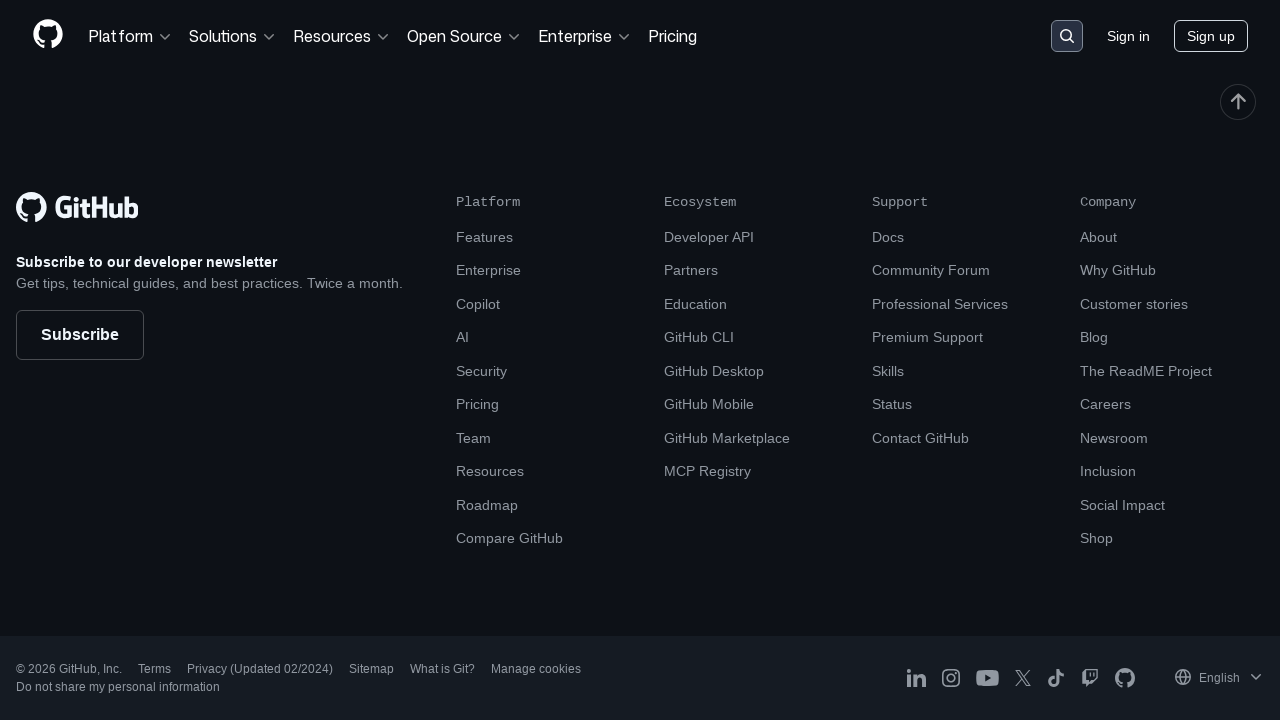

Waited for footer link to become visible
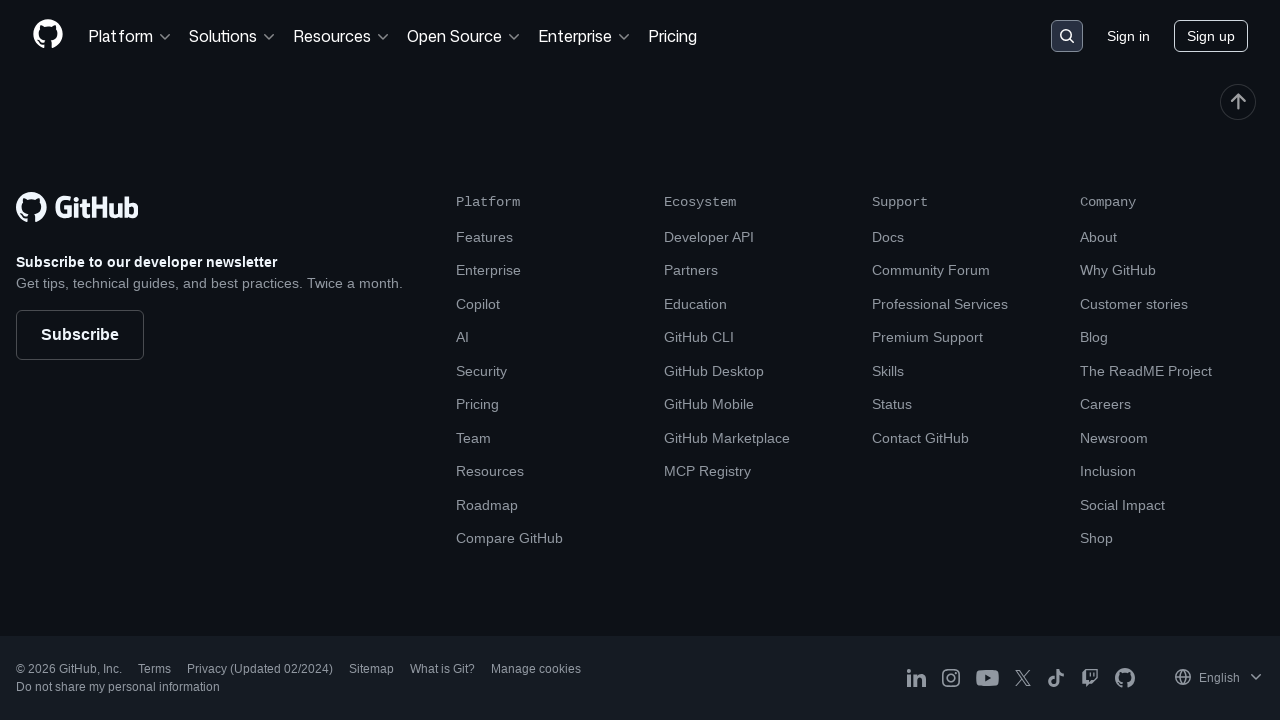

Clicked subscribe/newsletter link in footer at (77, 207) on footer a >> nth=0
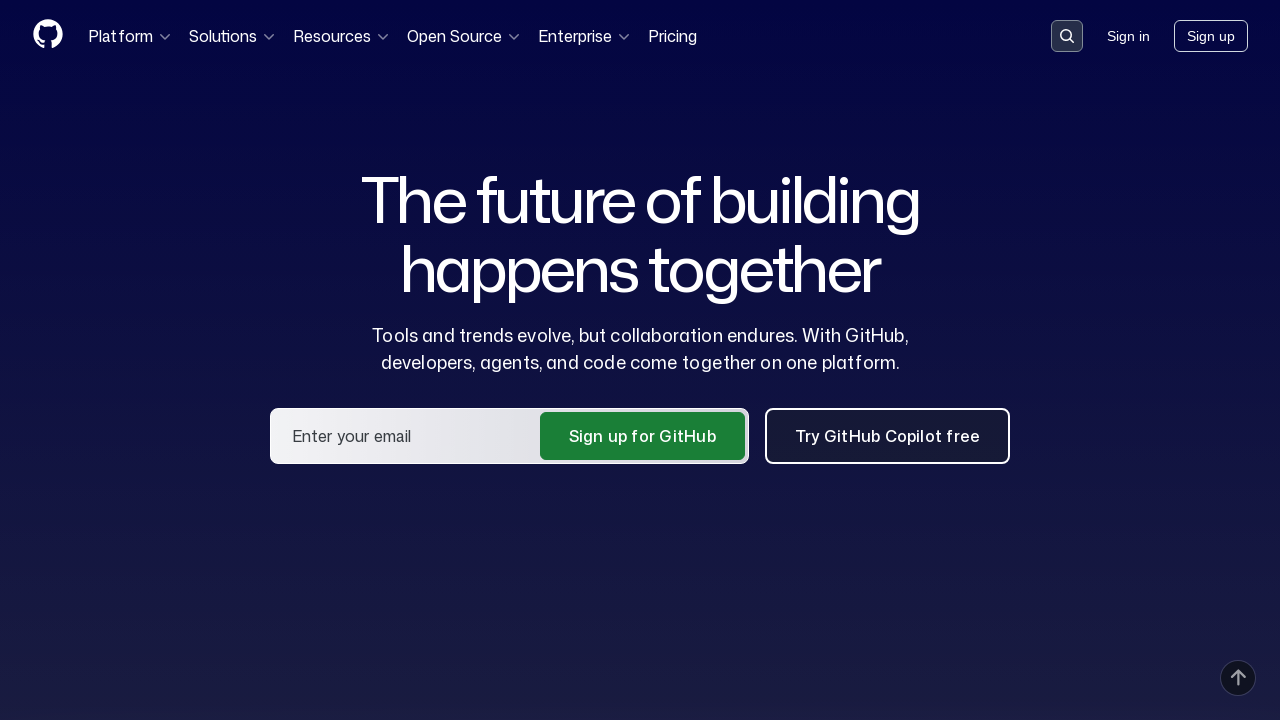

Navigation completed and page fully loaded
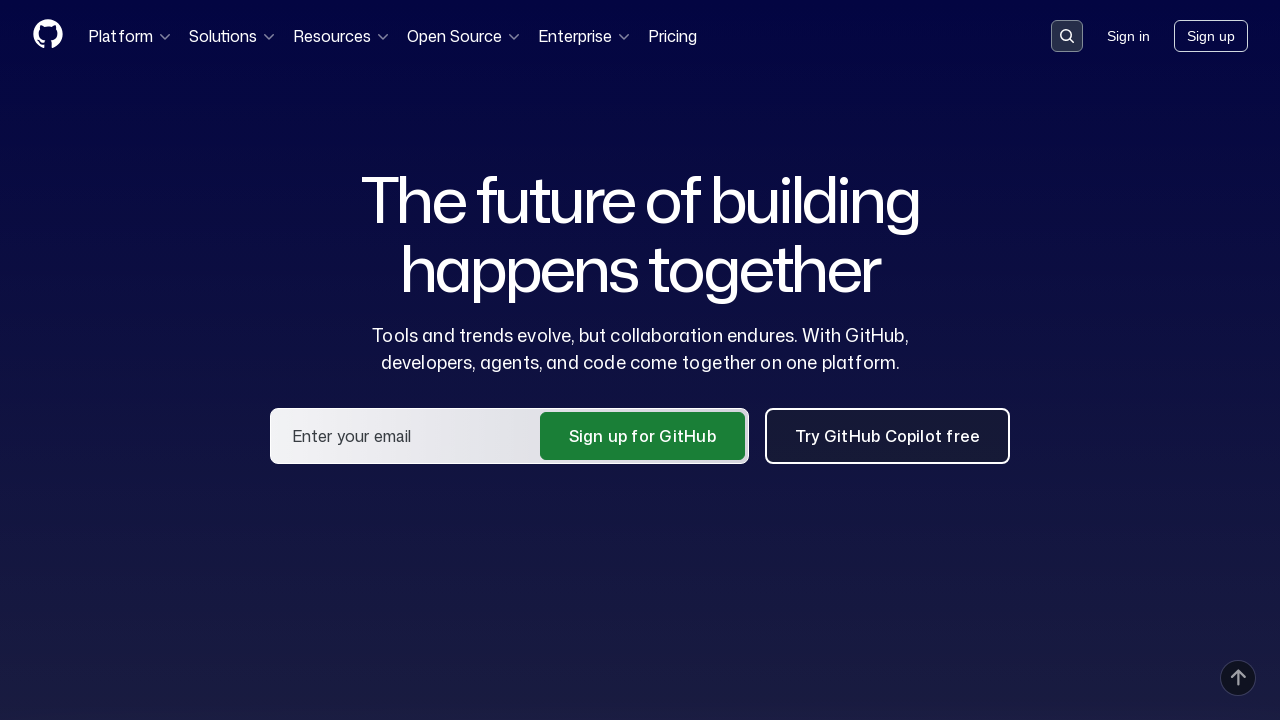

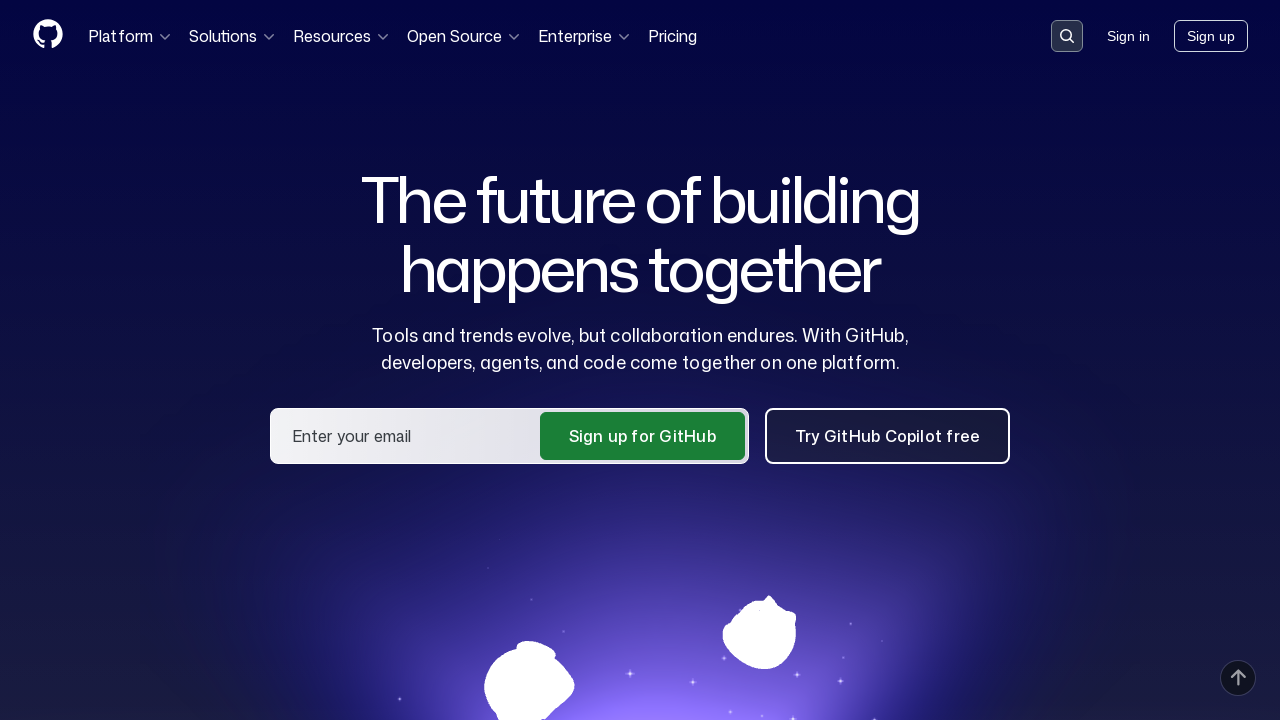